Navigates to Flipkart homepage and verifies that the correct URL is loaded by checking the current URL matches the expected value.

Starting URL: https://www.flipkart.com/

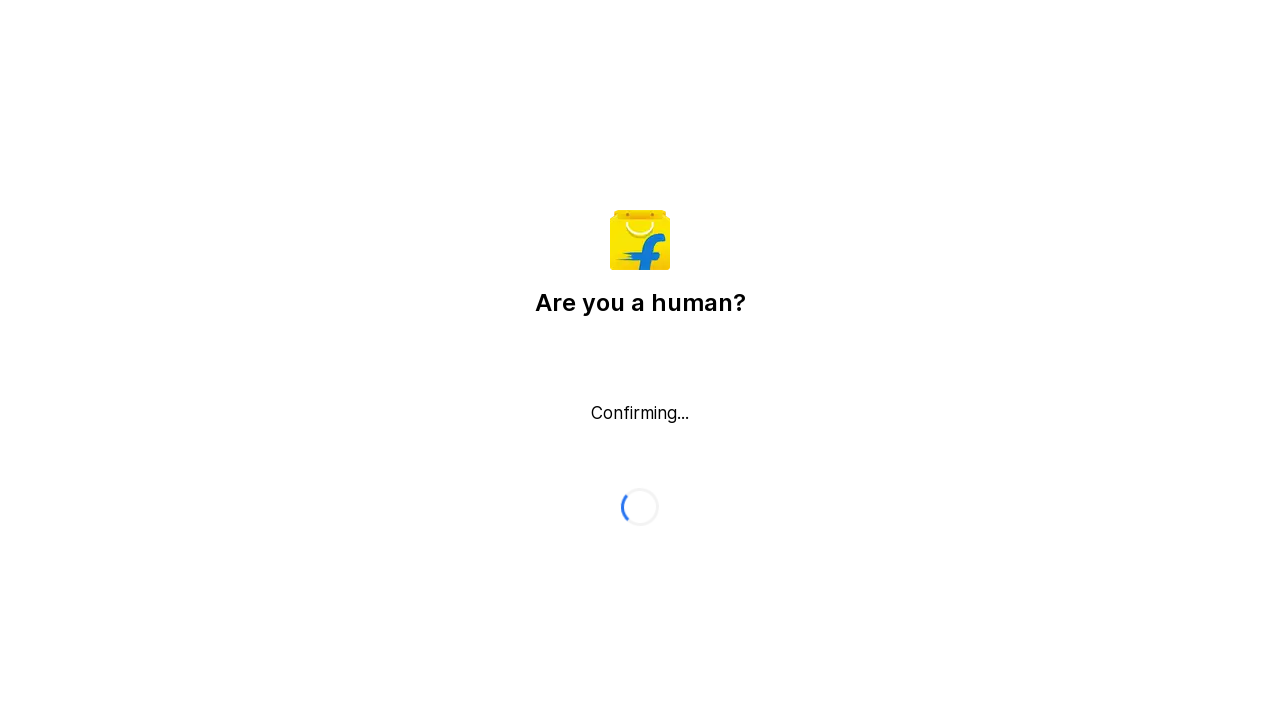

Waited for page to reach domcontentloaded state
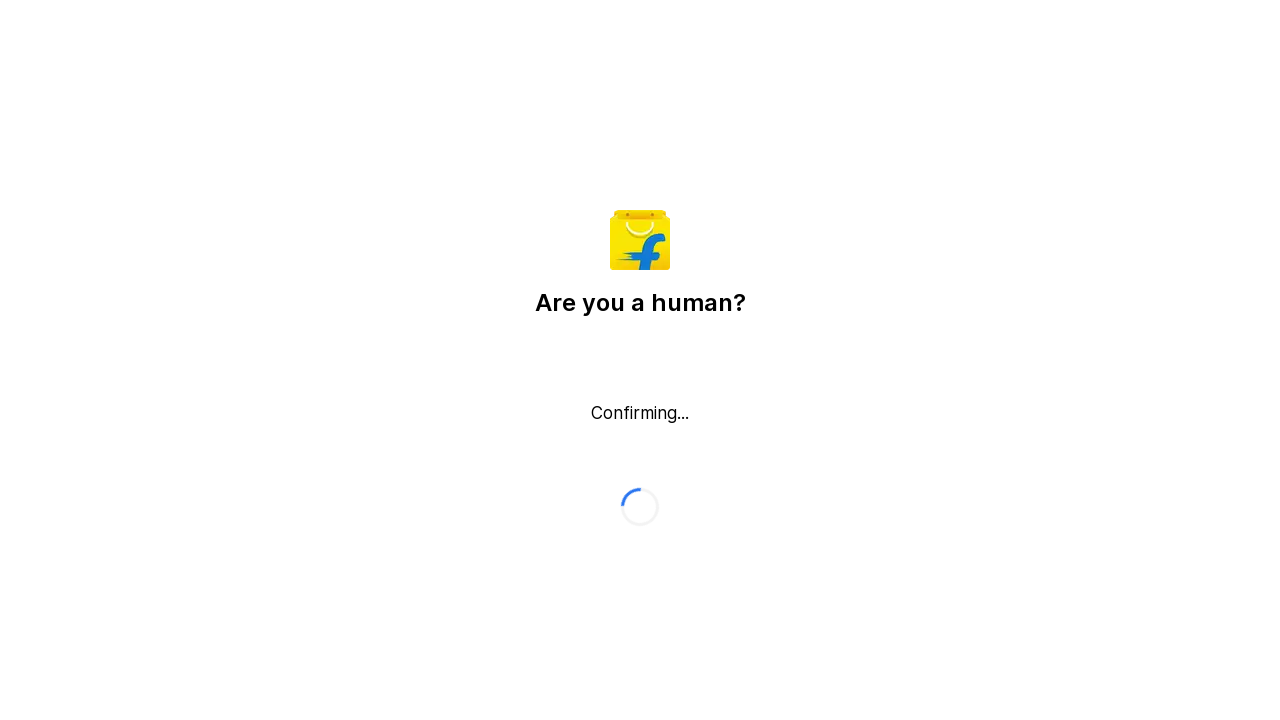

Retrieved current URL: https://www.flipkart.com/
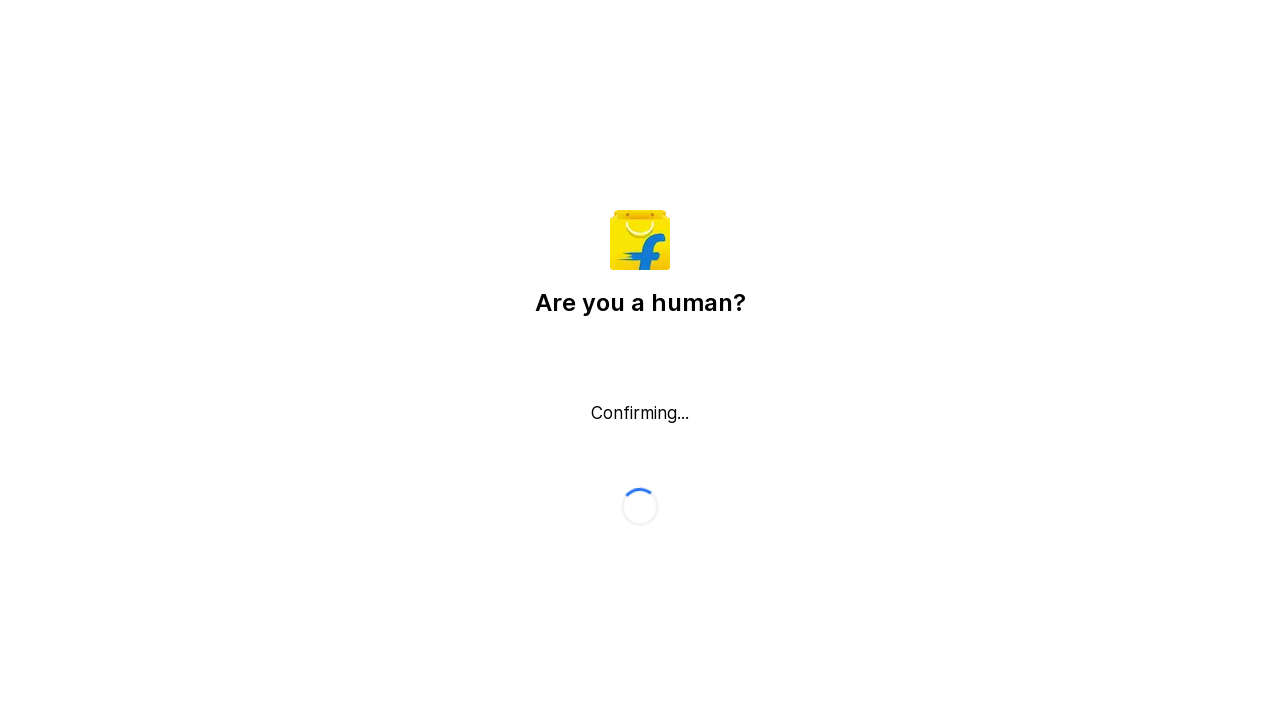

Verified that current URL contains 'flipkart.com'
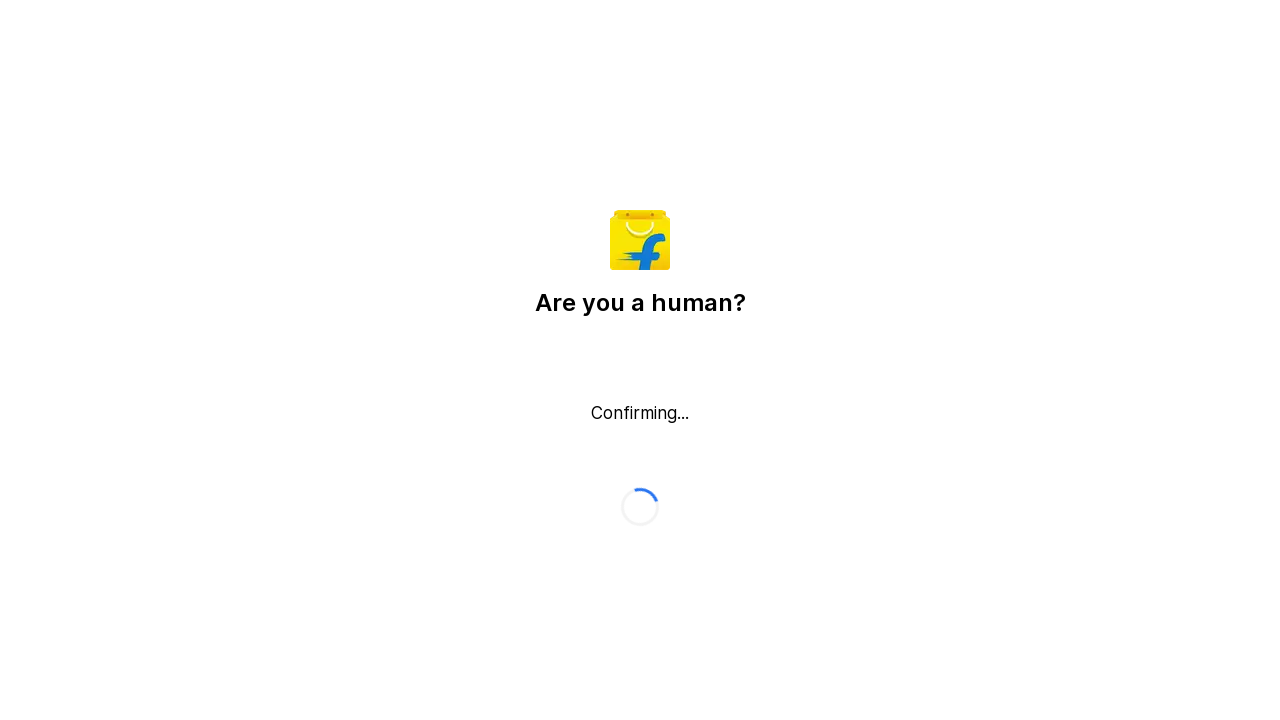

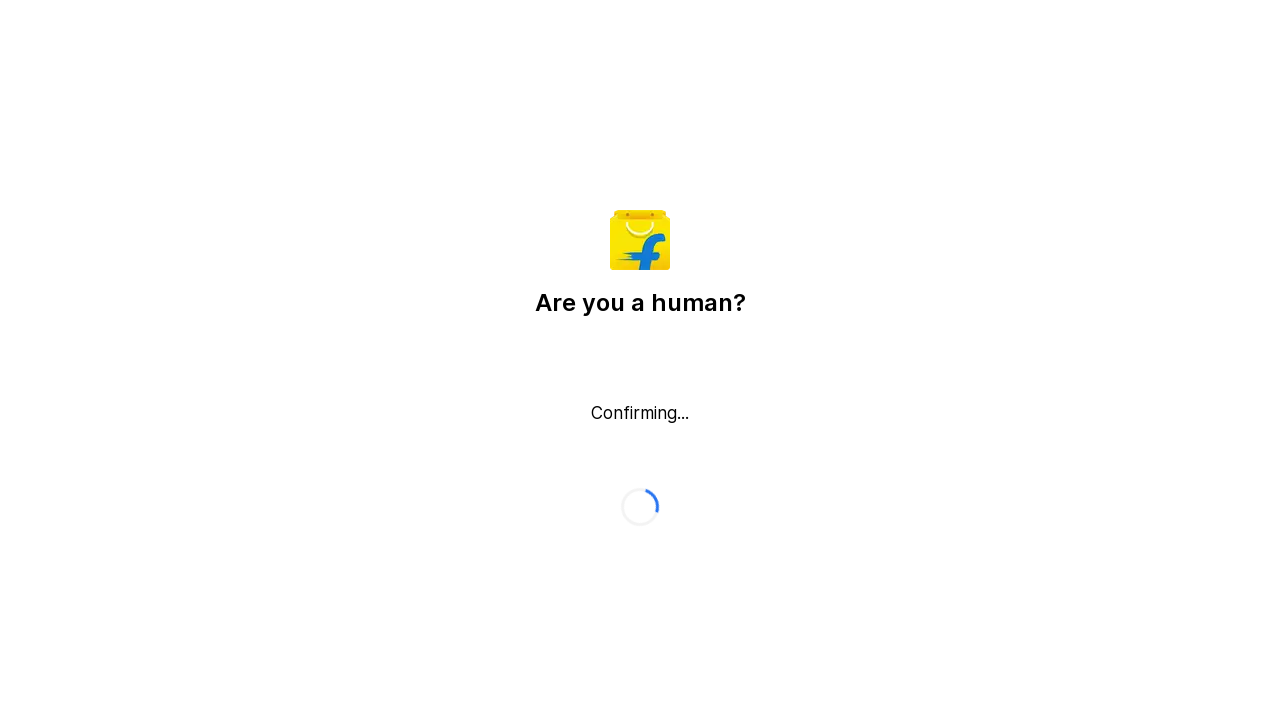